Tests JavaScript alert handling by clicking a button that triggers an alert and then accepting it

Starting URL: https://the-internet.herokuapp.com/javascript_alerts

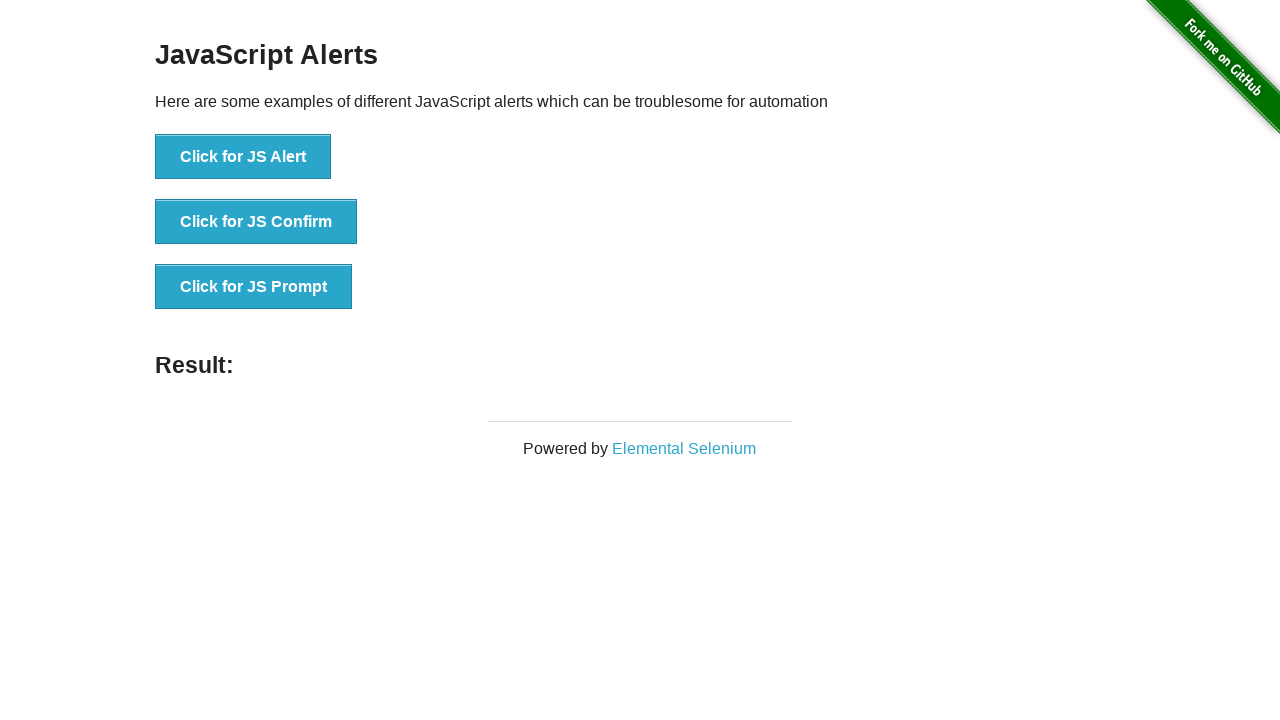

Clicked 'Click for JS Alert' button to trigger JavaScript alert at (243, 157) on xpath=//button[contains(text(),'Click for JS Alert')]
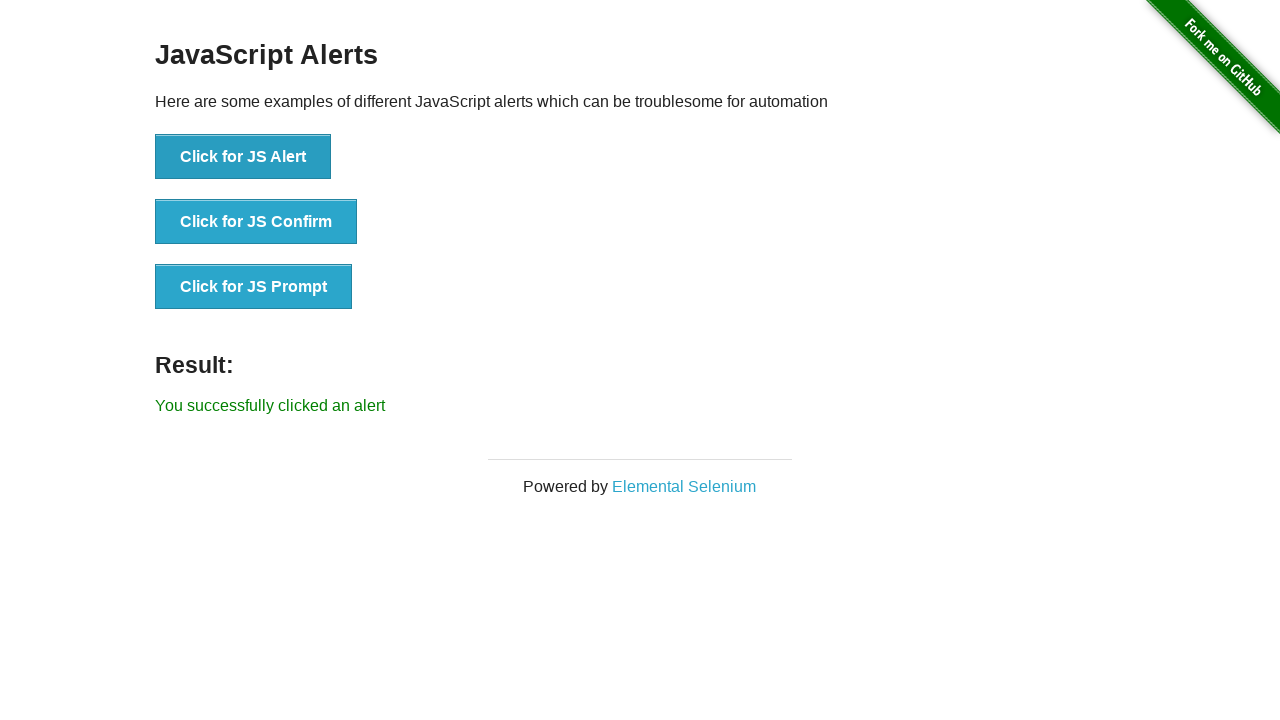

Set up dialog handler to accept alerts
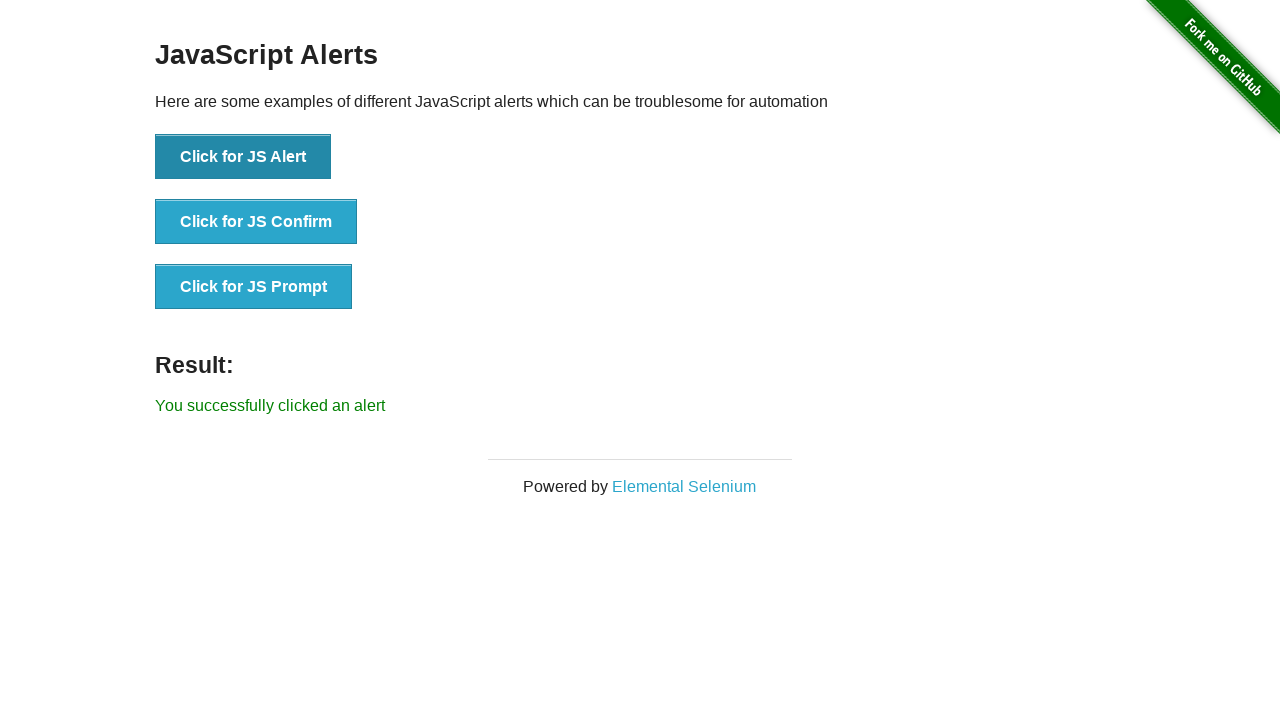

Clicked 'Click for JS Alert' button again to trigger and accept alert at (243, 157) on xpath=//button[contains(text(),'Click for JS Alert')]
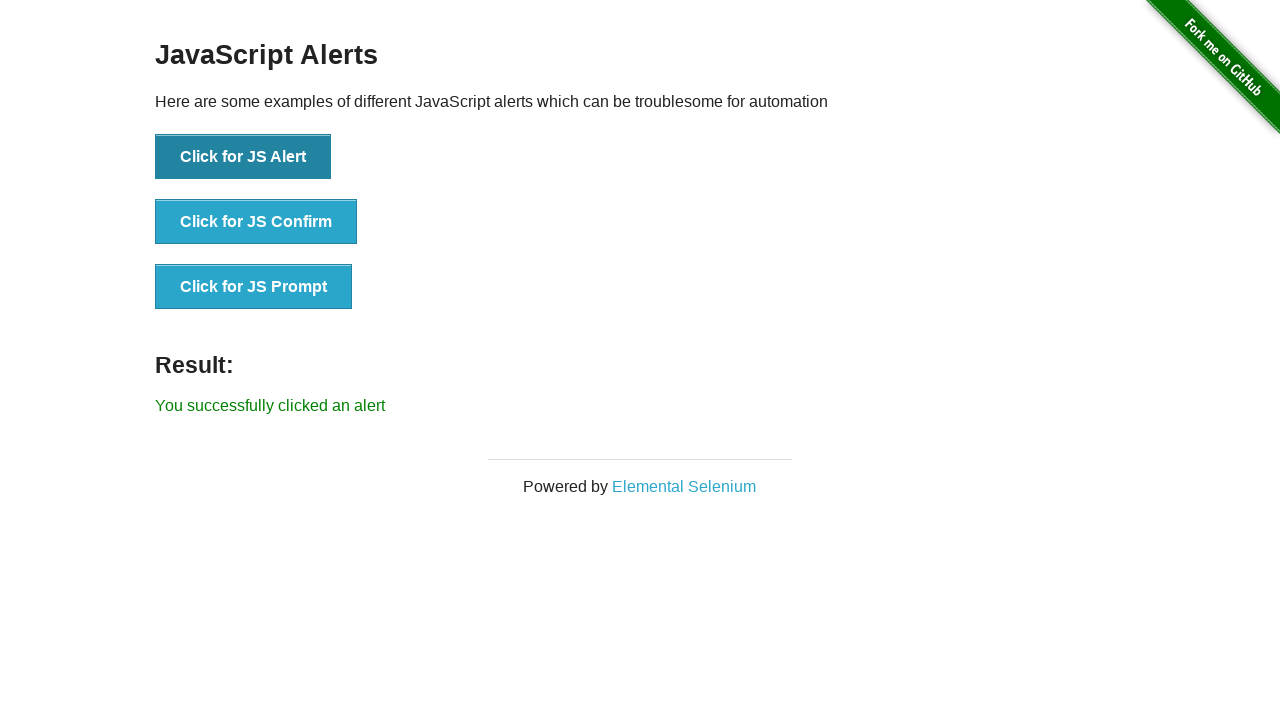

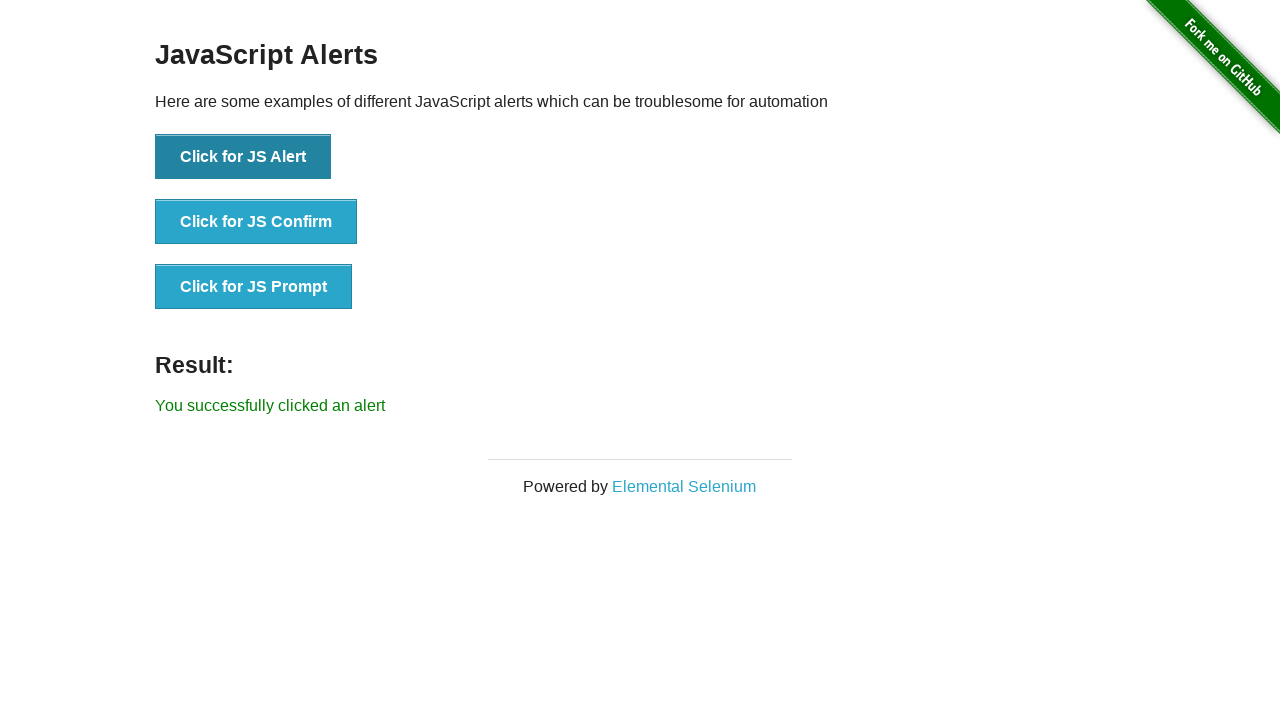